Tests jQuery UI drag and drop functionality by dragging an element from source to destination and verifying the drop action

Starting URL: https://jqueryui.com/droppable/

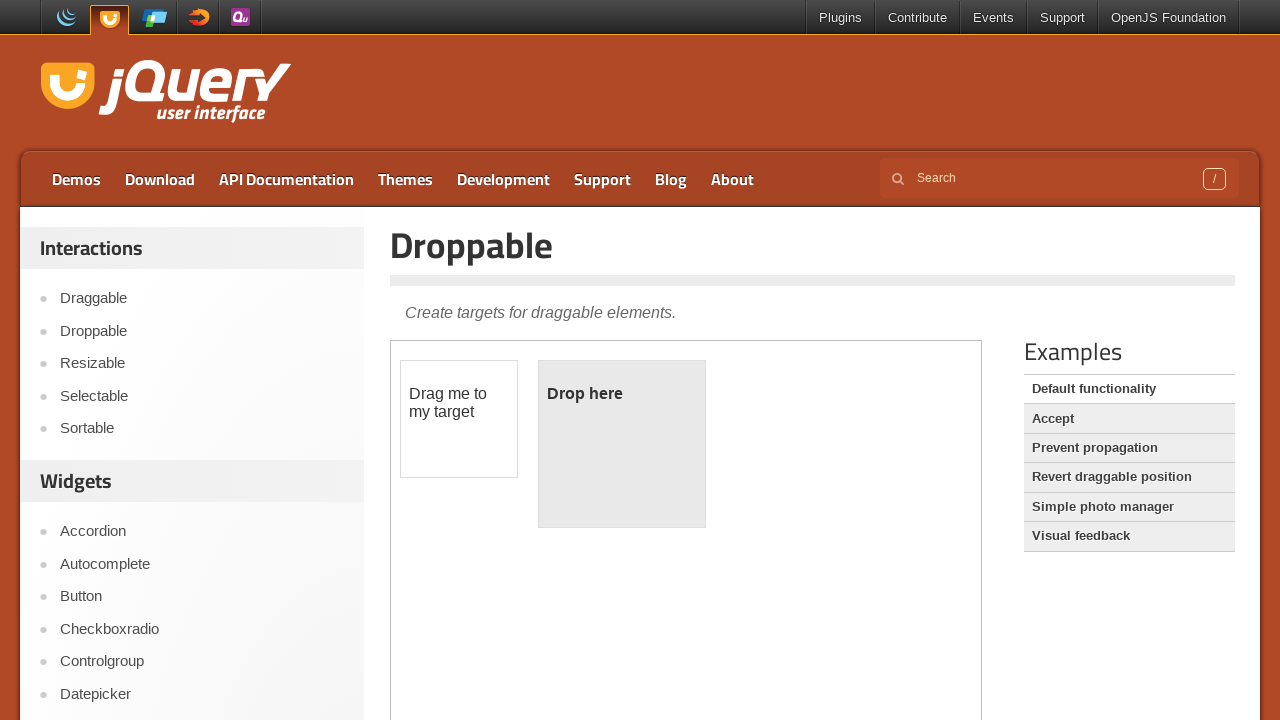

Located the iframe containing the drag and drop demo
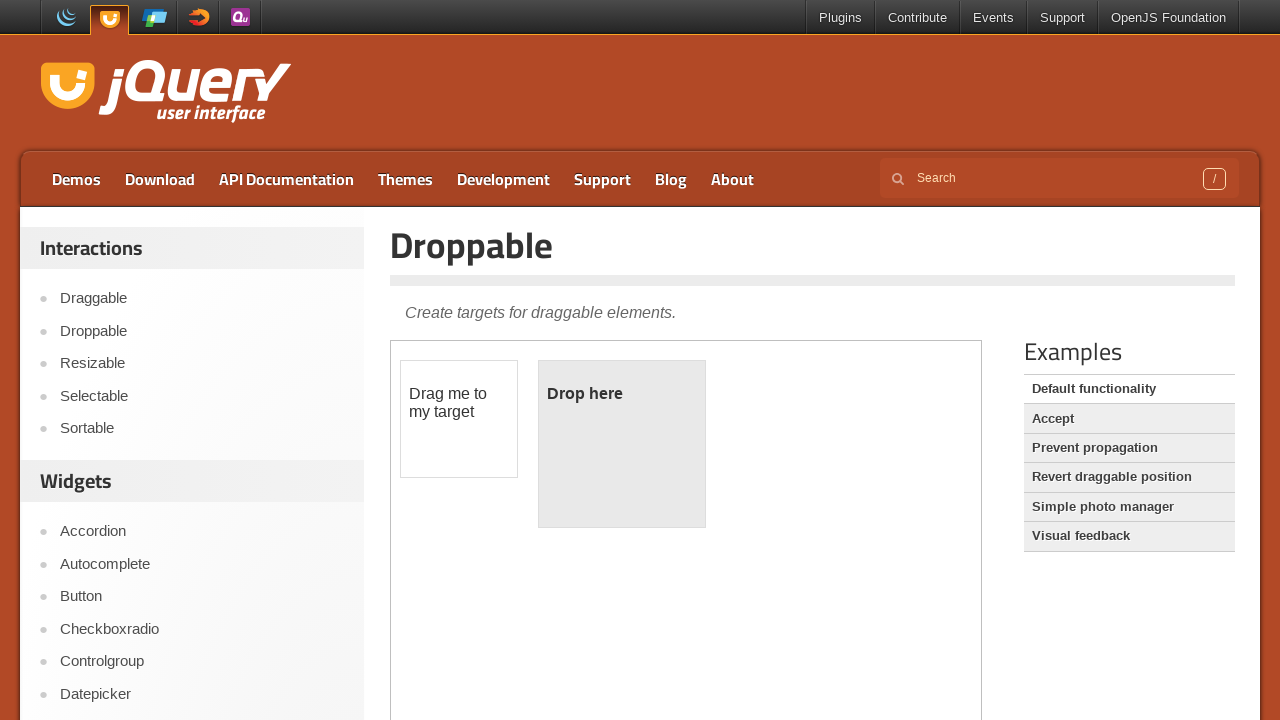

Located the draggable element
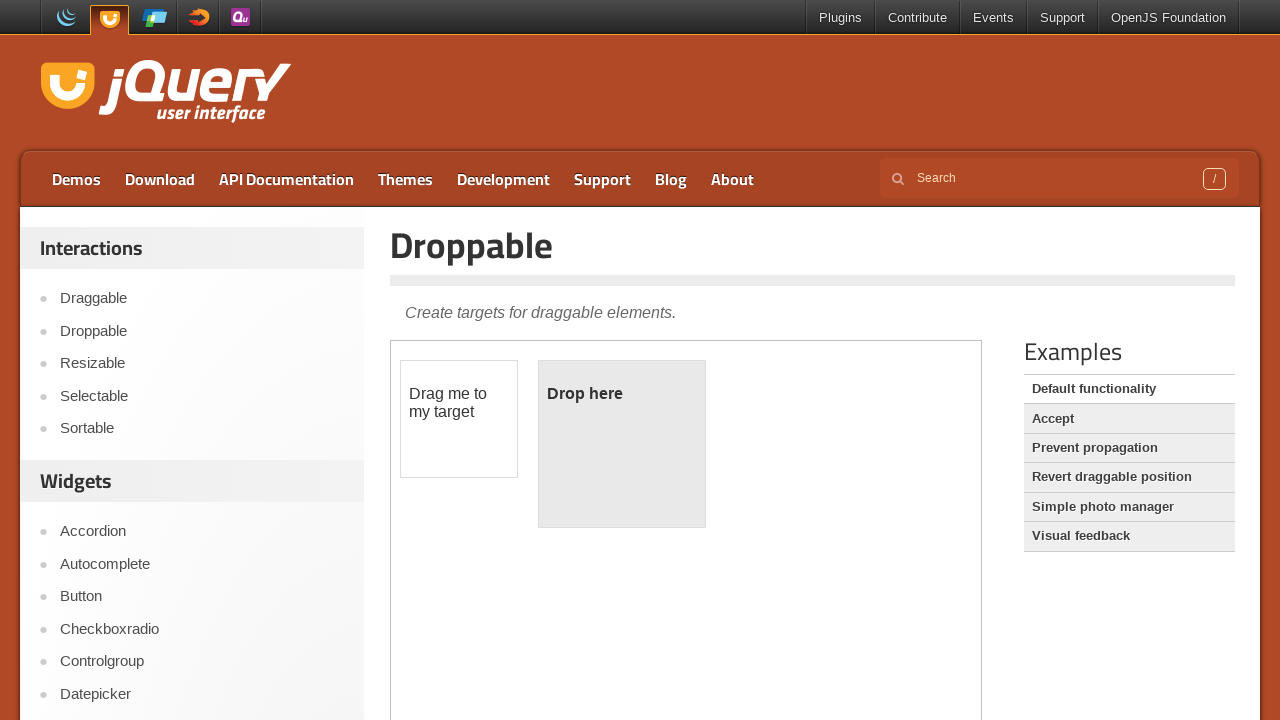

Located the droppable element
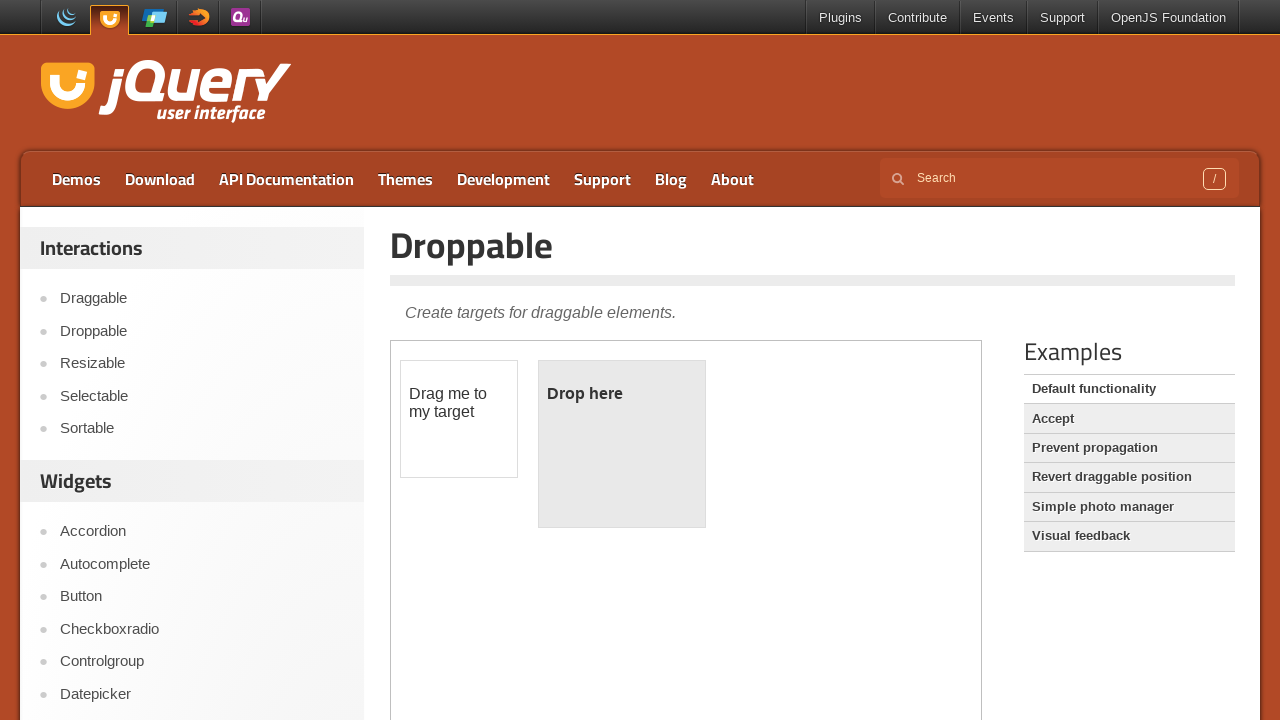

Dragged element from source to destination at (622, 444)
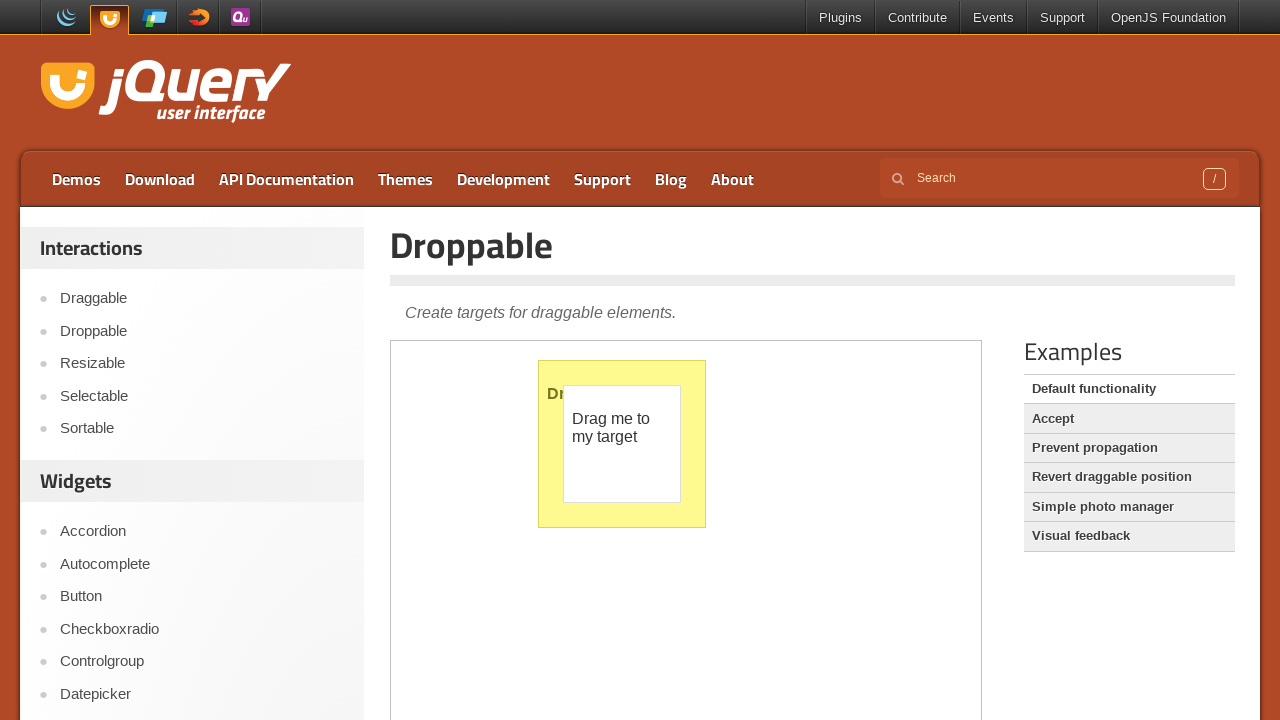

Retrieved text content from dropped element
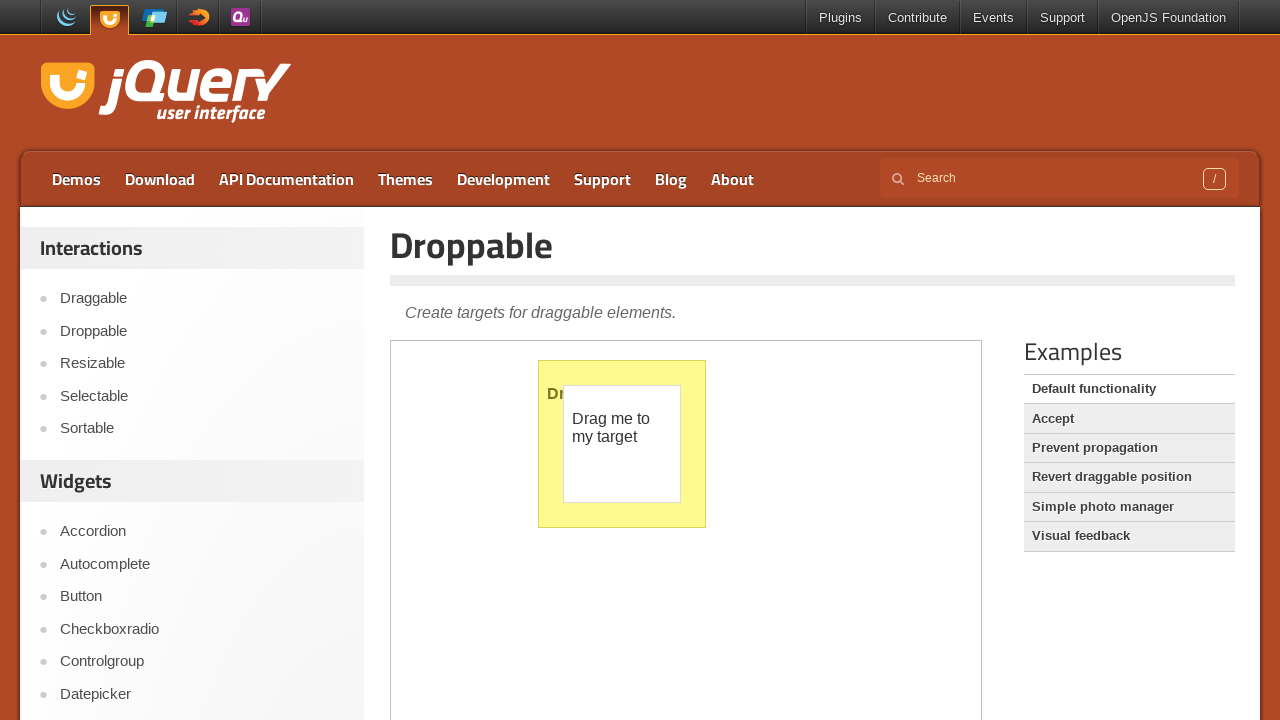

Printed dropped text result: 
	Dropped!

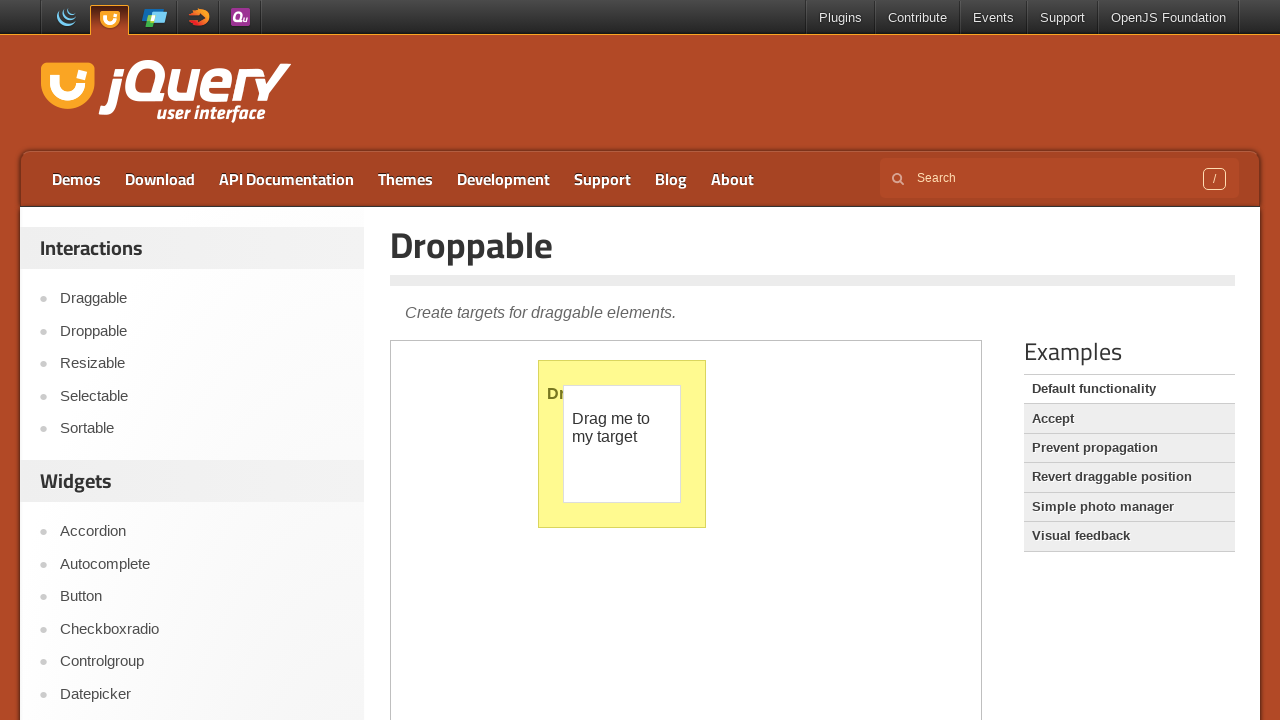

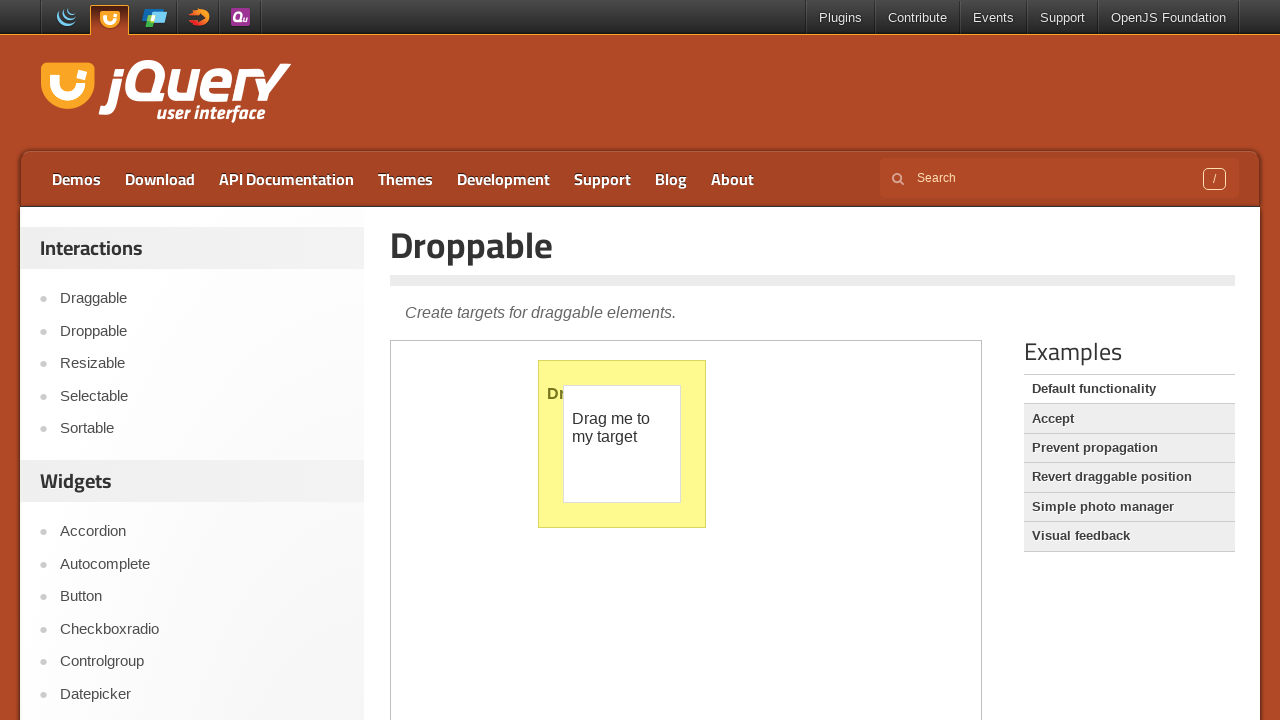